Tests window switching functionality by clicking a YouTube link, switching to the new window, verifying it's YouTube, and closing it

Starting URL: https://freelance-learn-automation.vercel.app/login

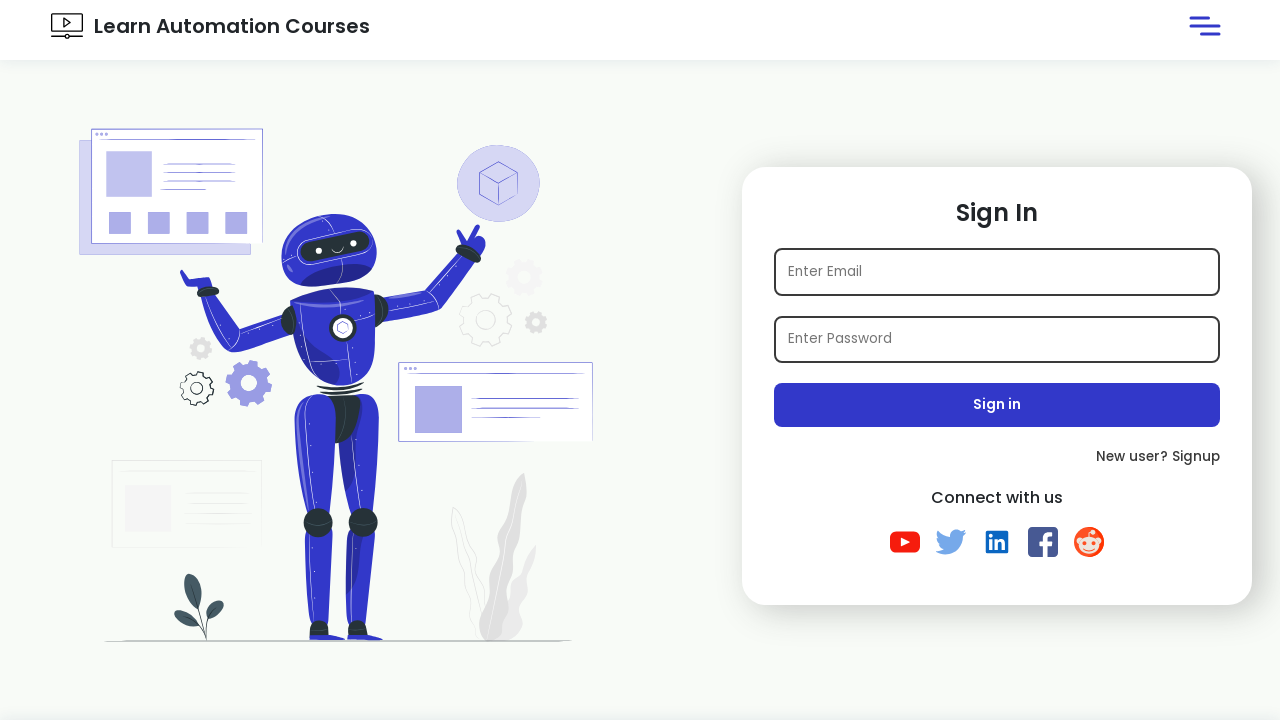

Clicked YouTube link to open new window at (905, 542) on xpath=//div[@id='login_container']//a[contains(@href,'youtube')]
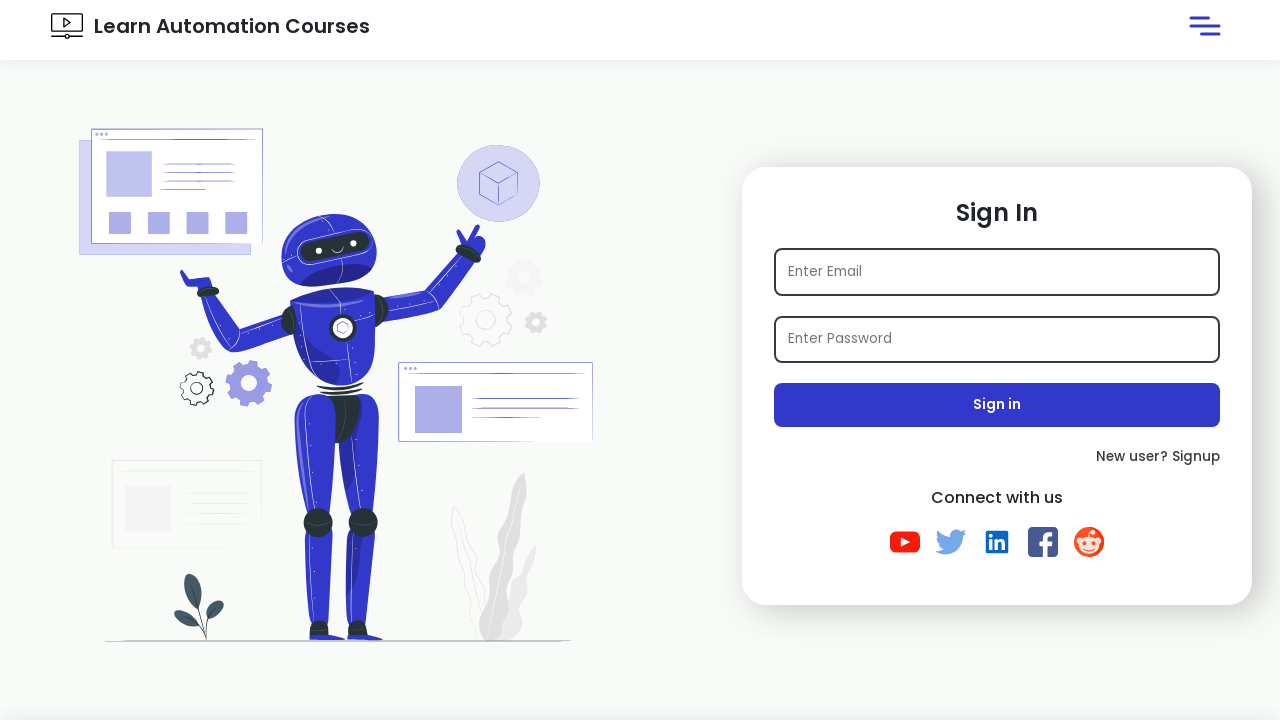

New window opened and captured
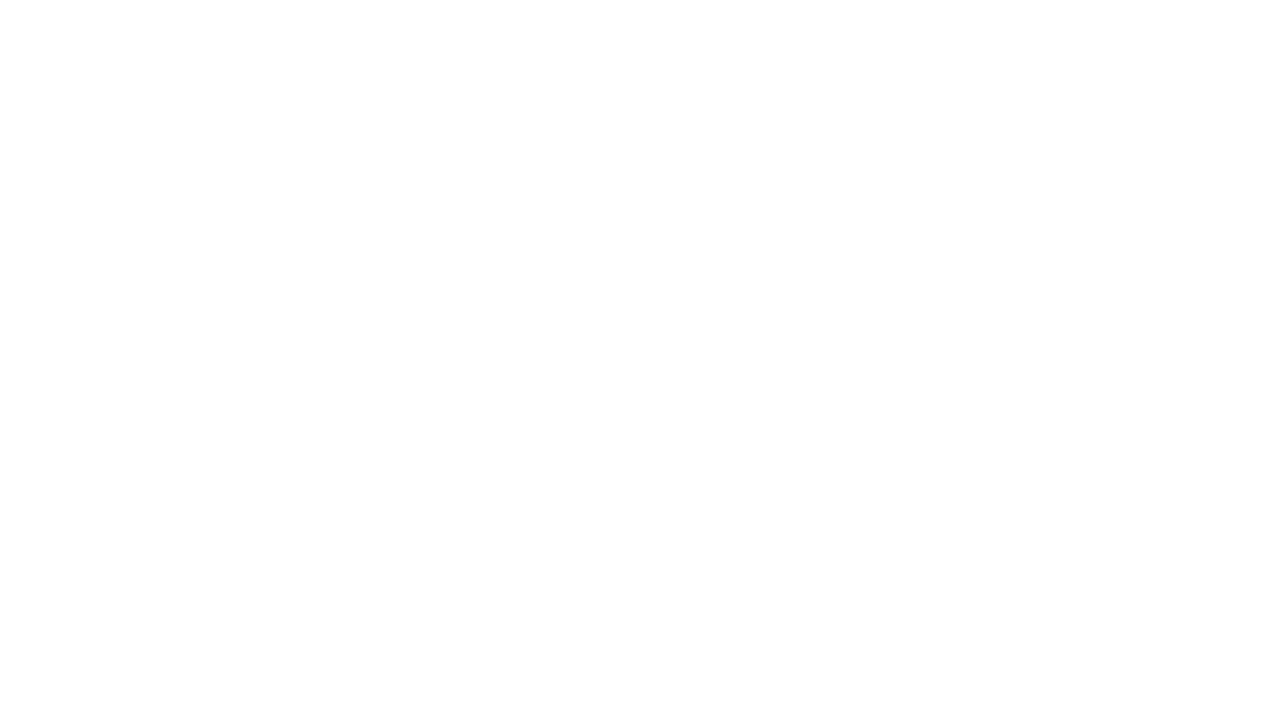

New window page loaded completely
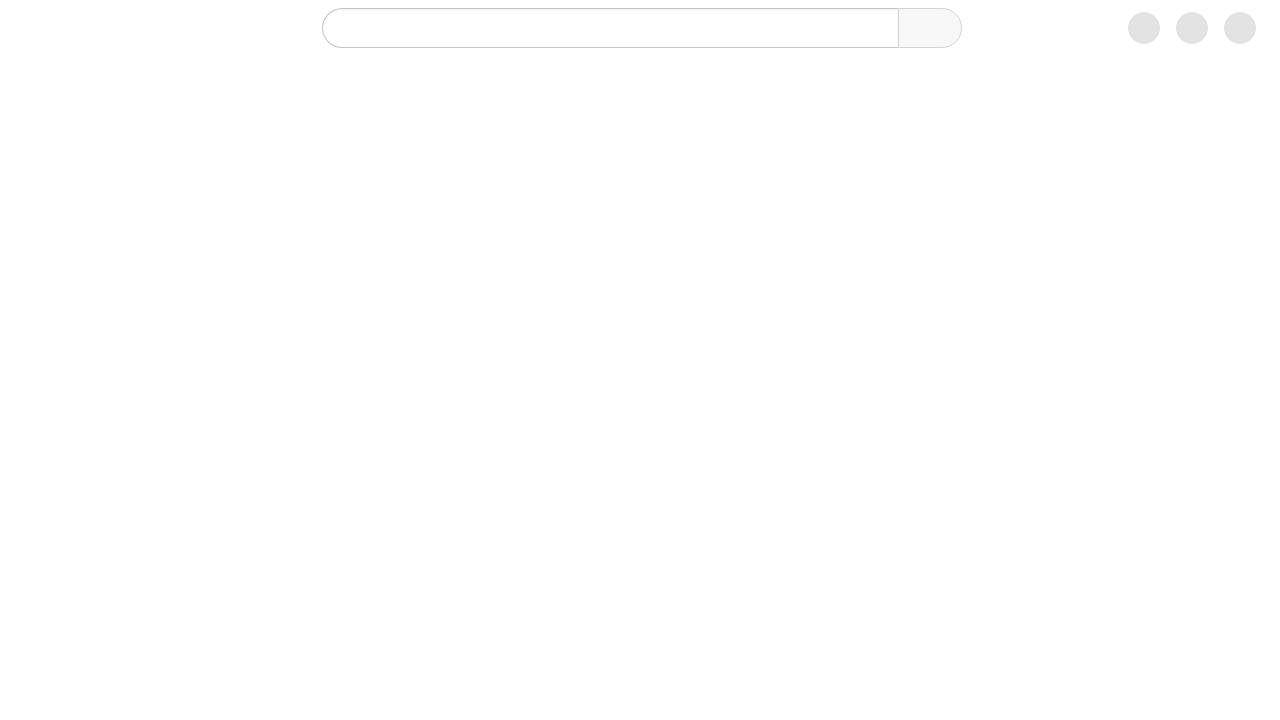

Verified new window is YouTube
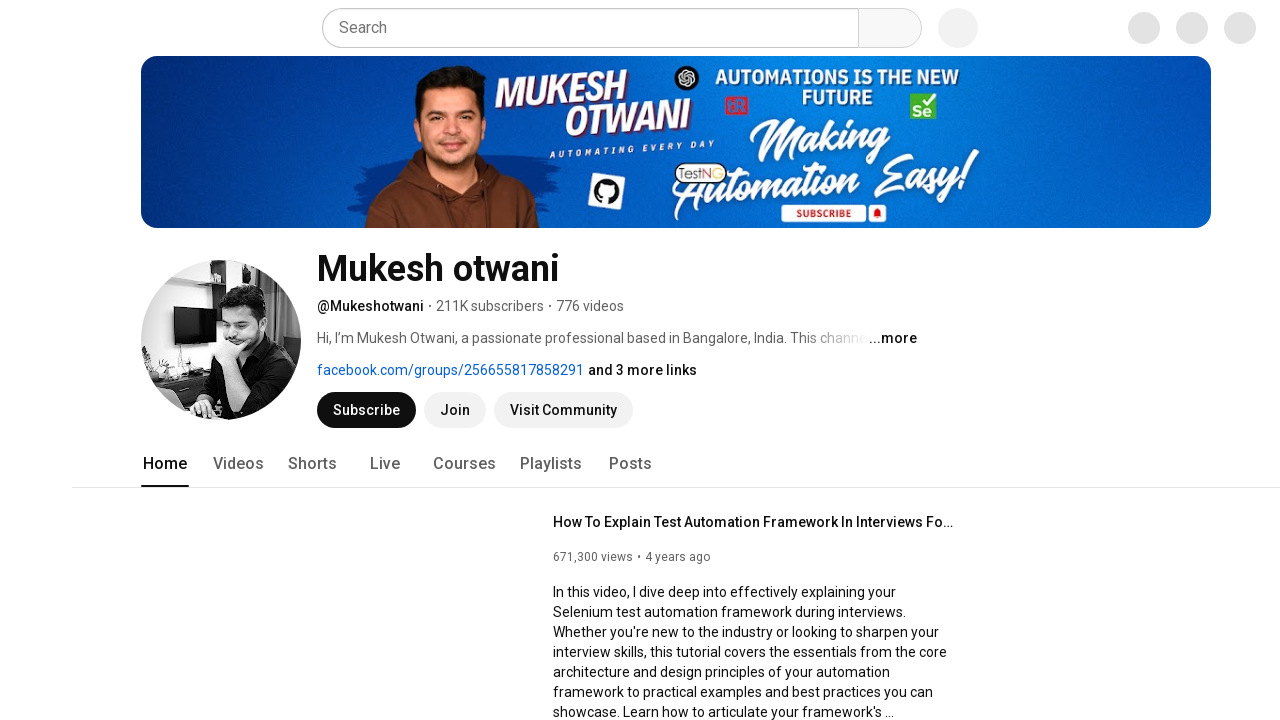

Closed YouTube window
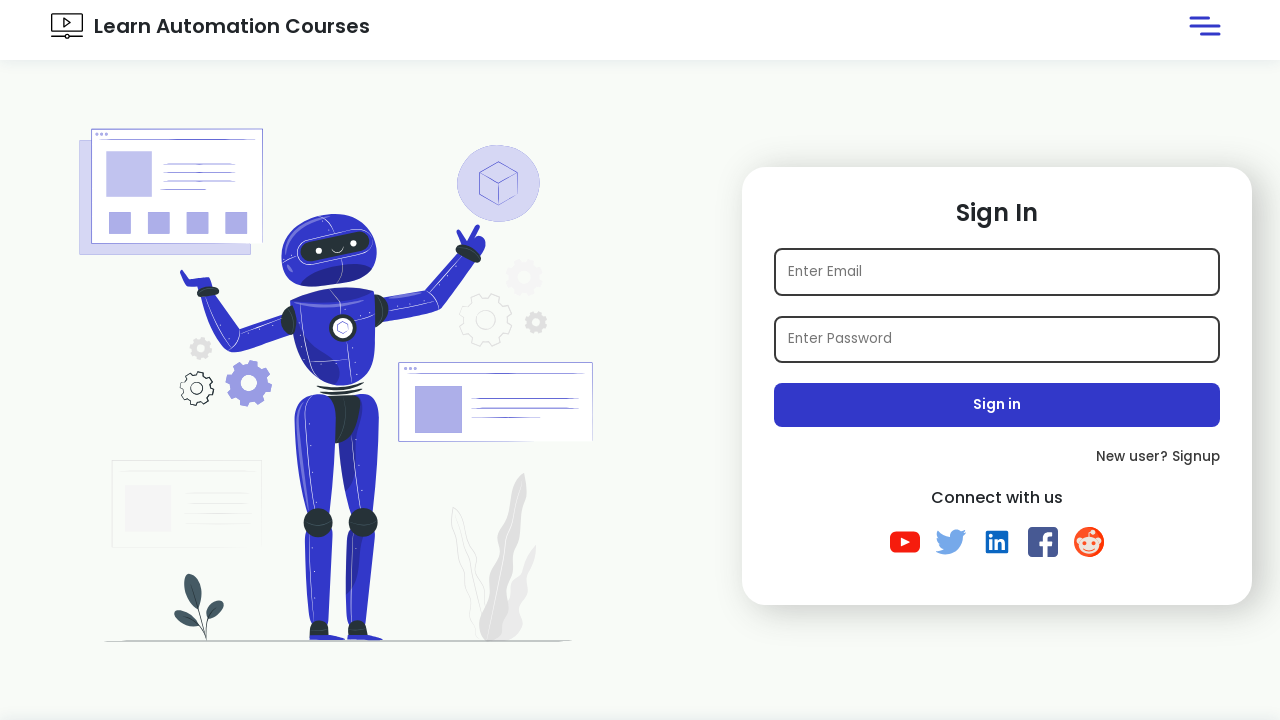

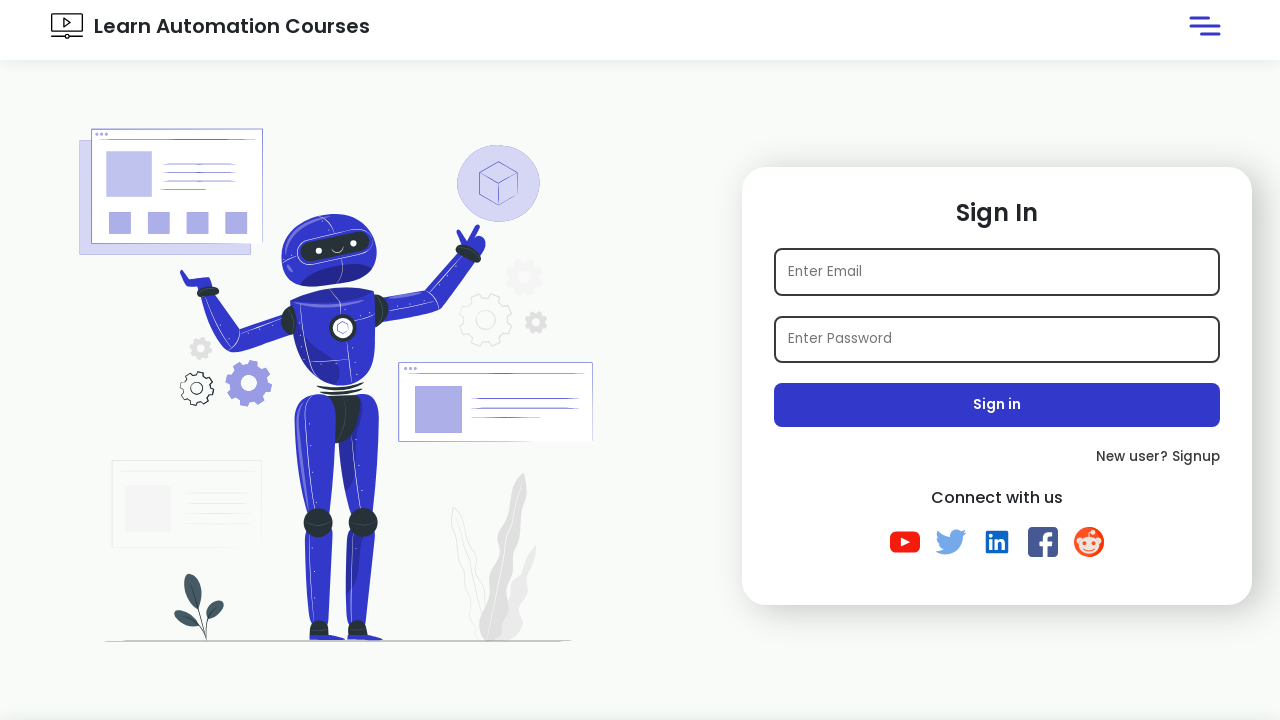